Tests the MathCAT Demo page by entering a LaTeX expression, selecting verbosity level, clicking render, and waiting for the speech output to appear

Starting URL: https://nsoiffer.github.io/MathCATDemo/

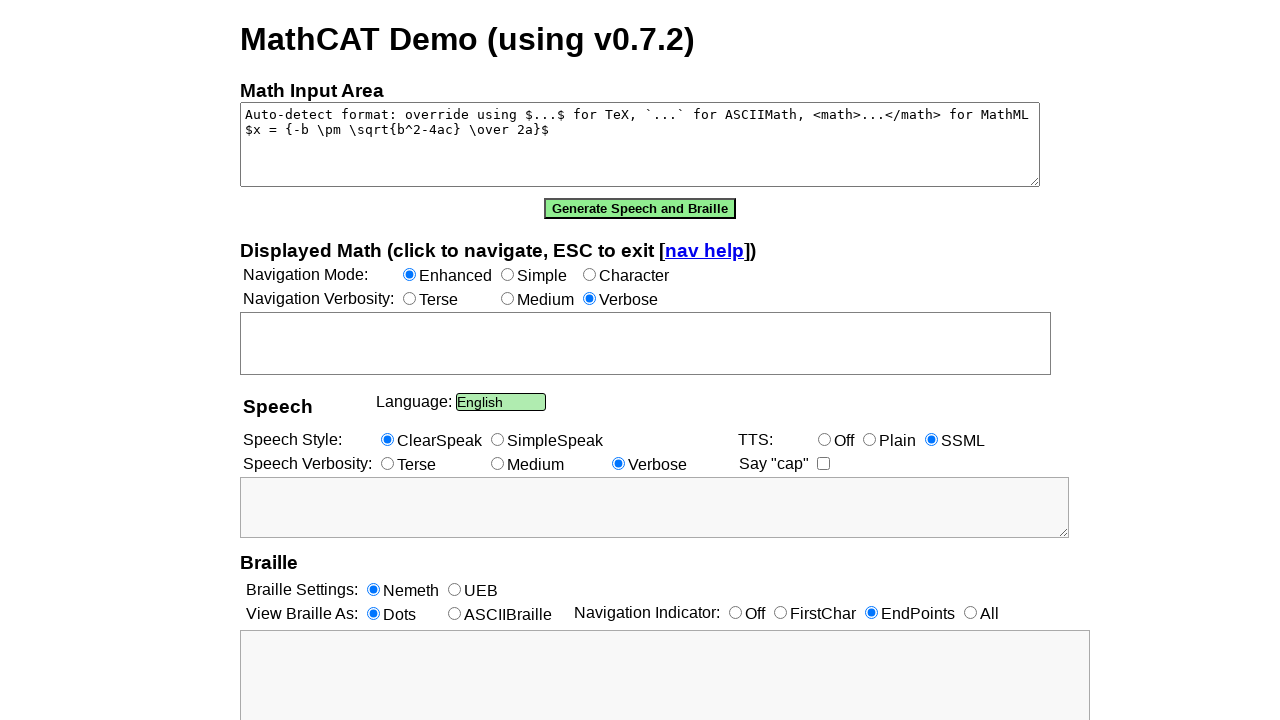

Filled LaTeX input field with integral expression on #mathml-input
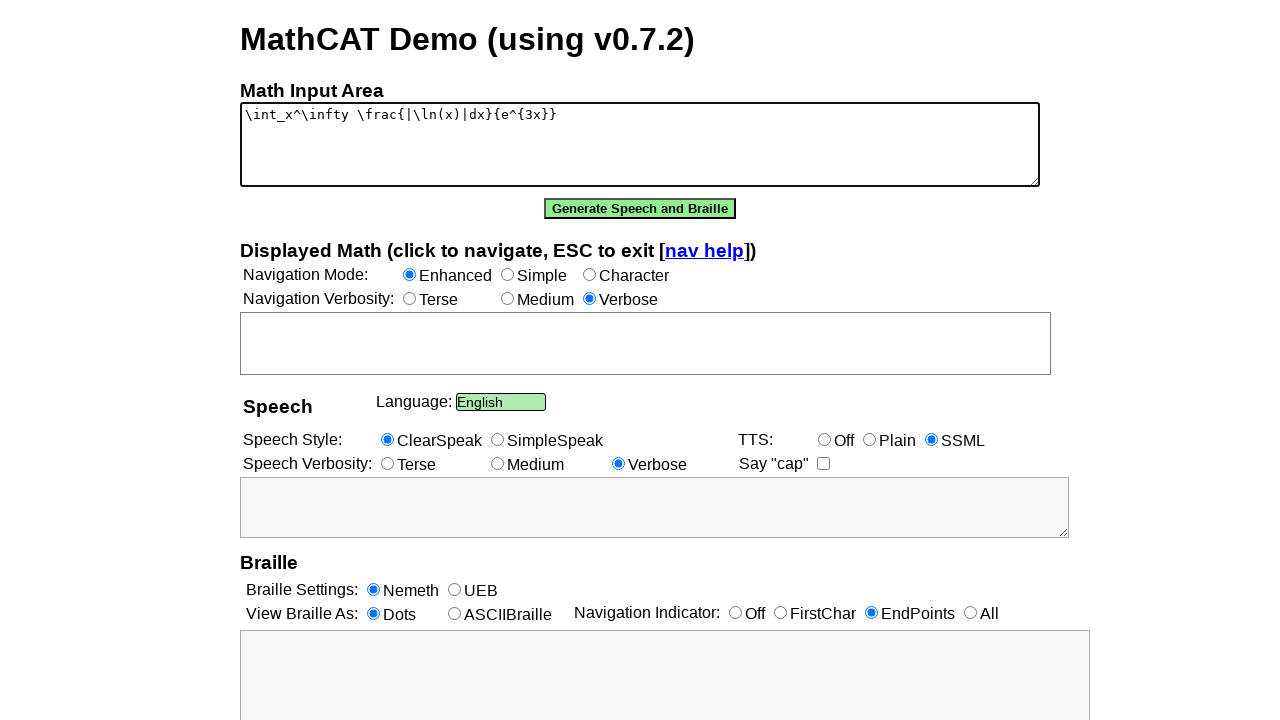

Selected Medium verbosity level at (498, 464) on input#Medium[name='verbosity']
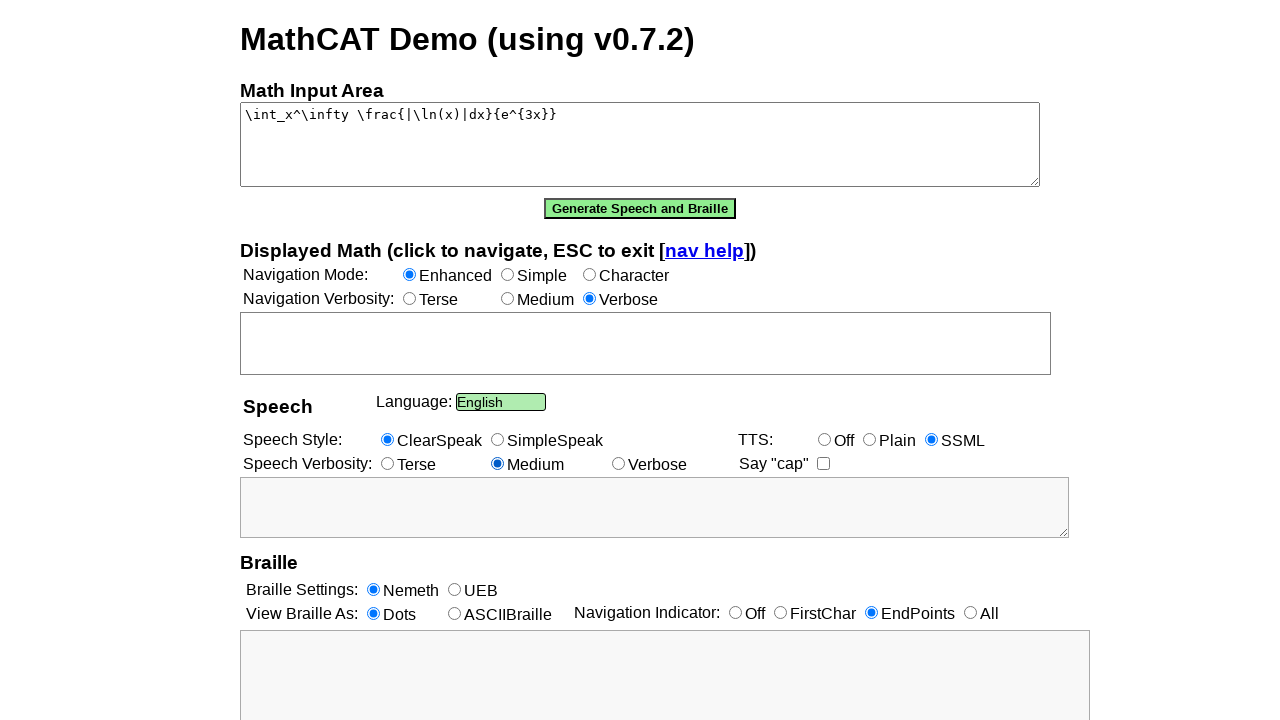

Clicked render button to process LaTeX expression at (640, 208) on #render-button
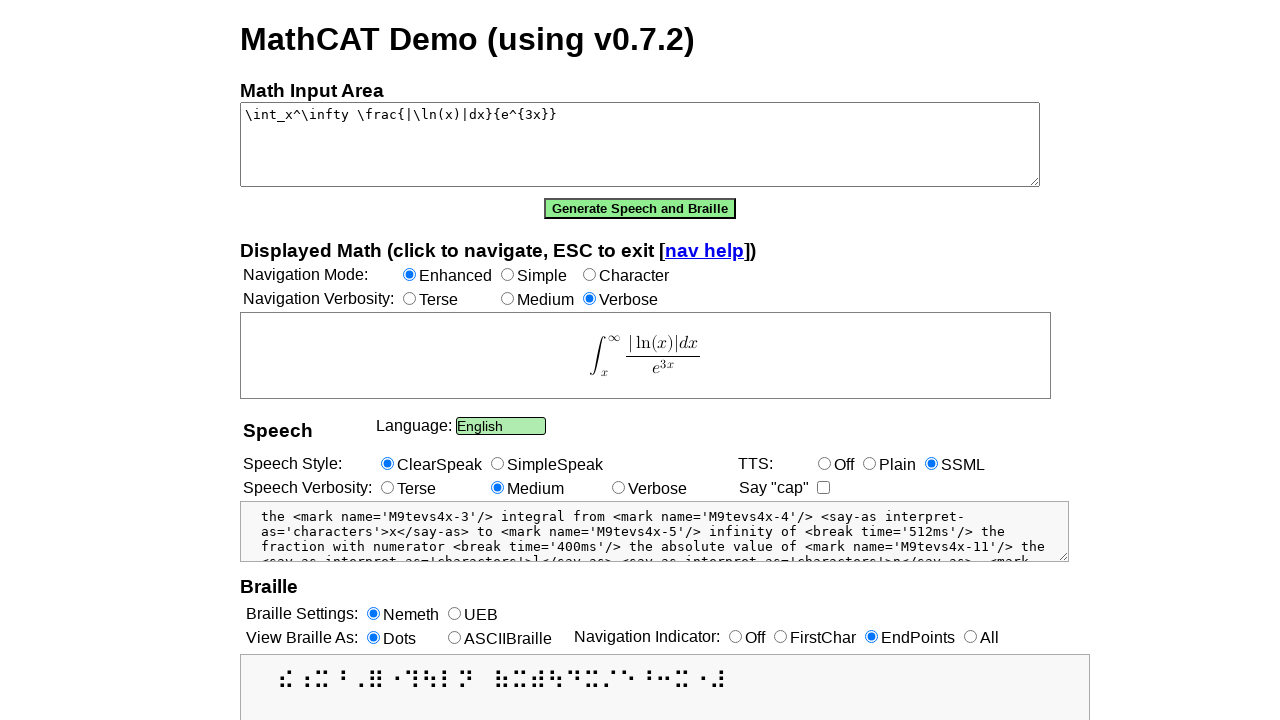

Speech output appeared successfully
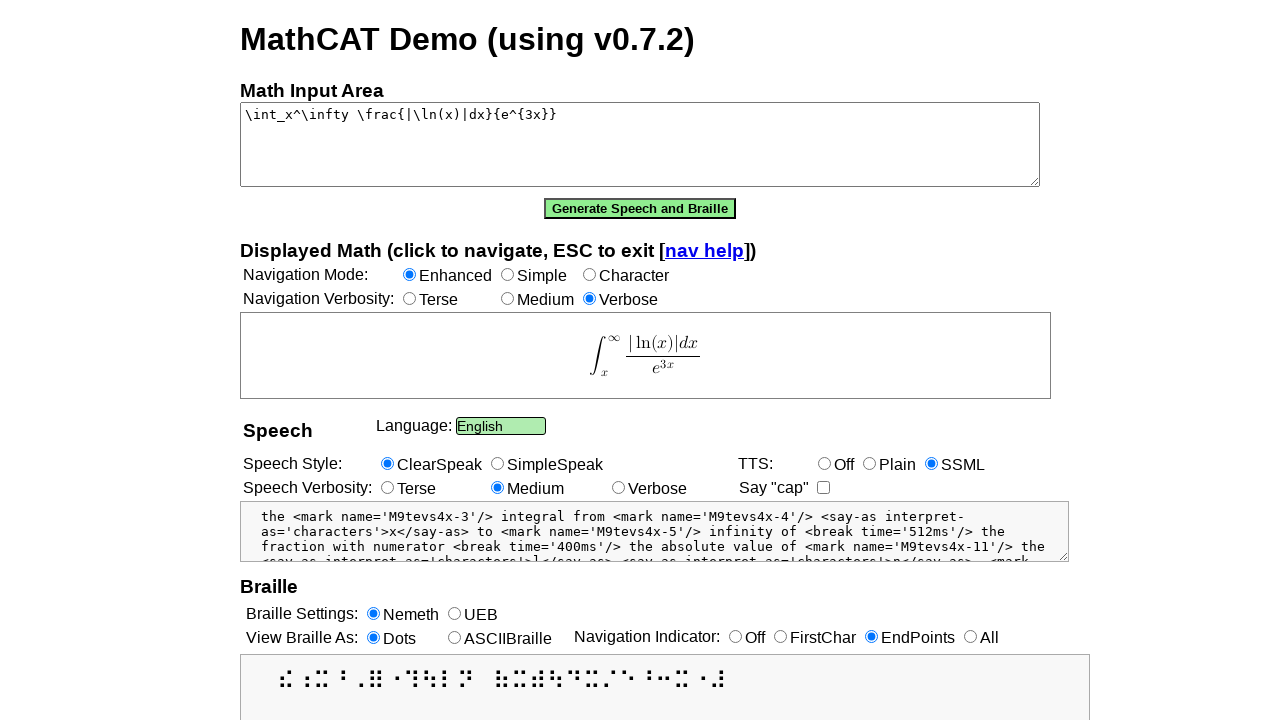

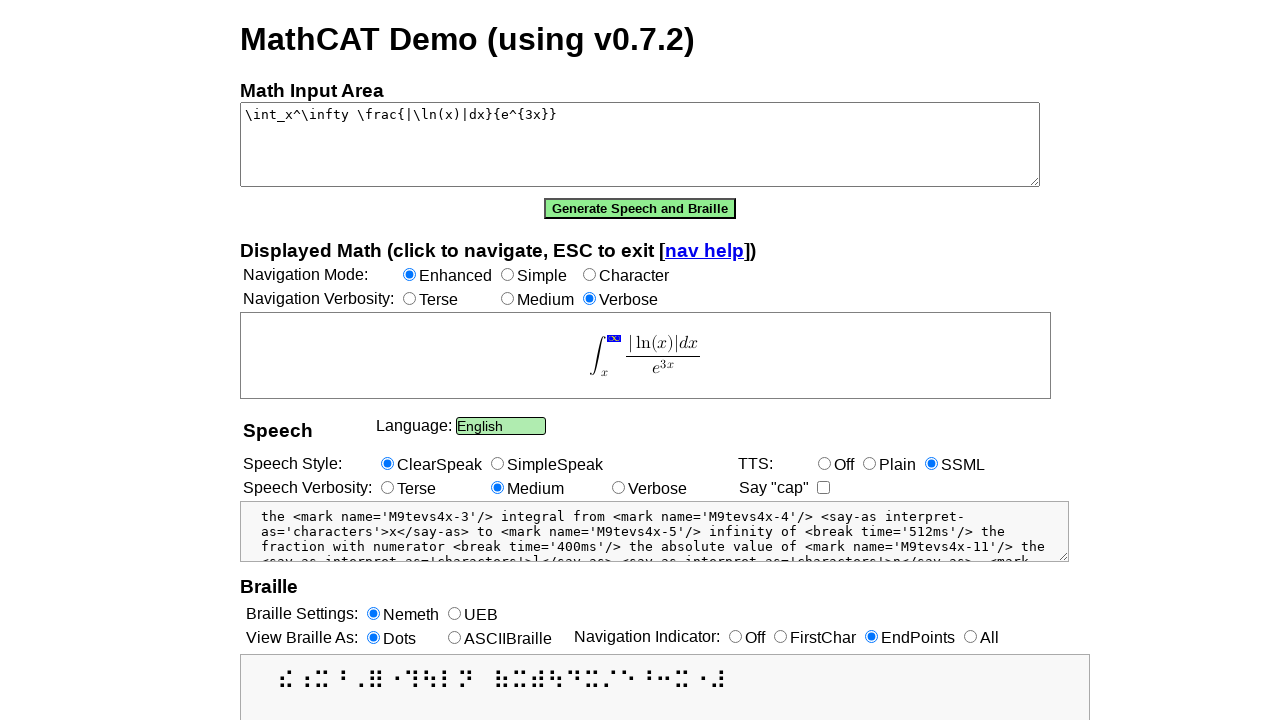